Tests waitForExist functionality by clicking a start button and waiting for an element to exist

Starting URL: https://the-internet.herokuapp.com/dynamic_loading/1

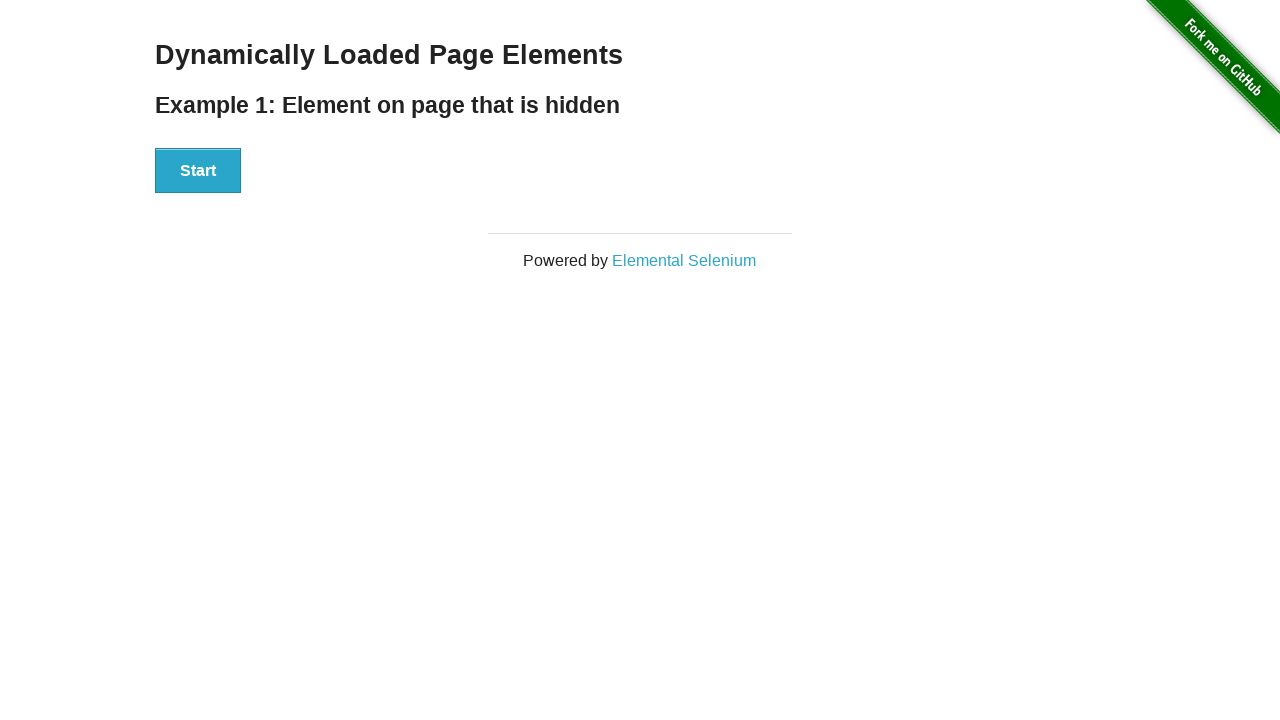

Clicked start button at (198, 171) on #start button
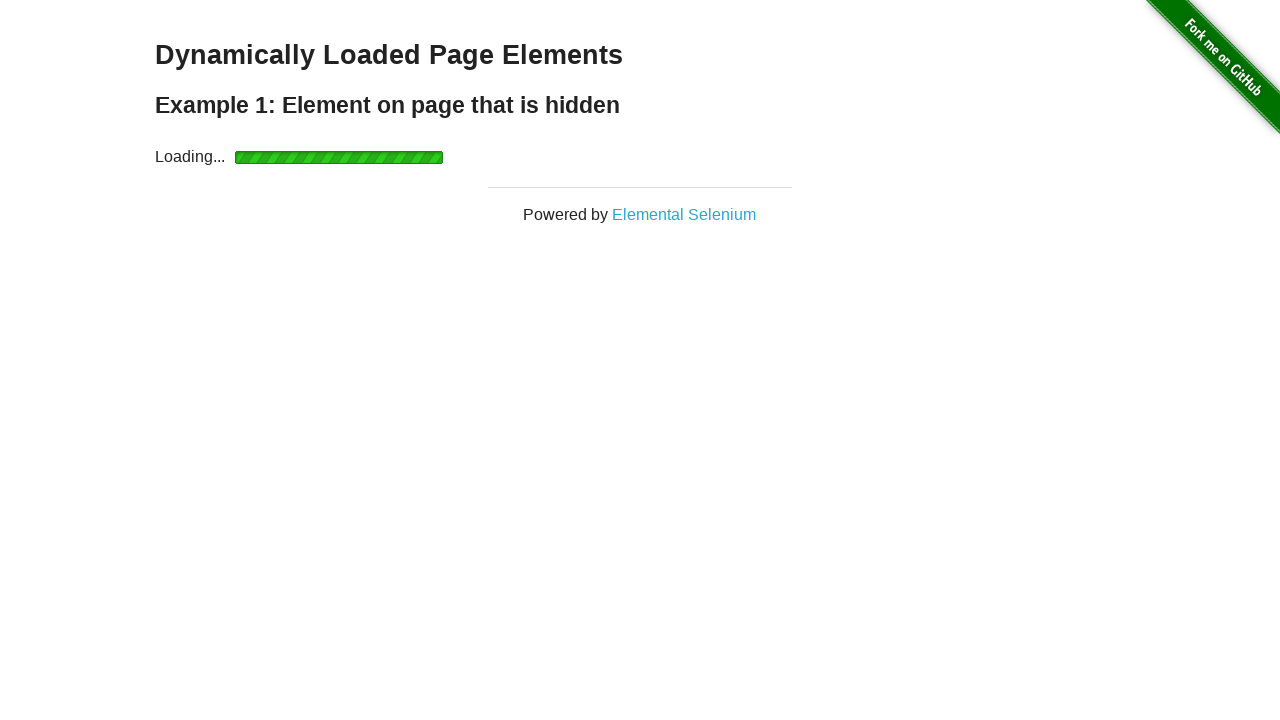

Finish element appeared after waiting
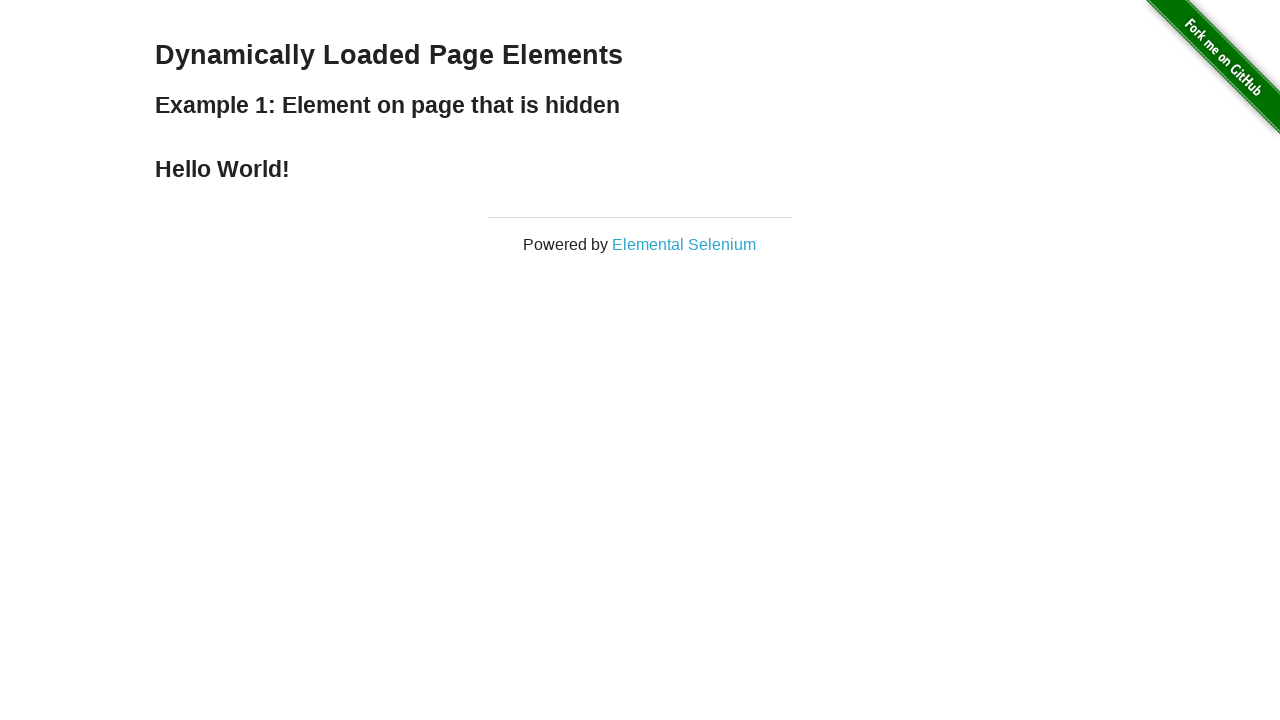

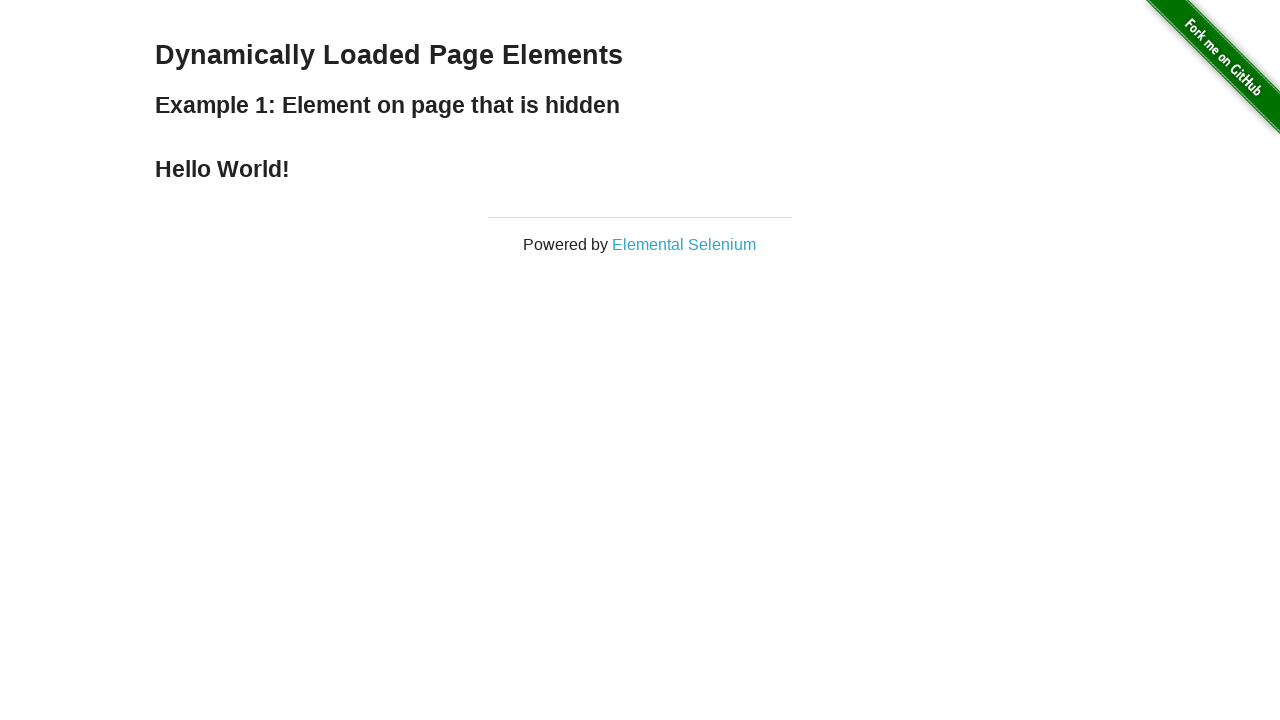